Tests that entered text is trimmed when saving edits

Starting URL: https://demo.playwright.dev/todomvc

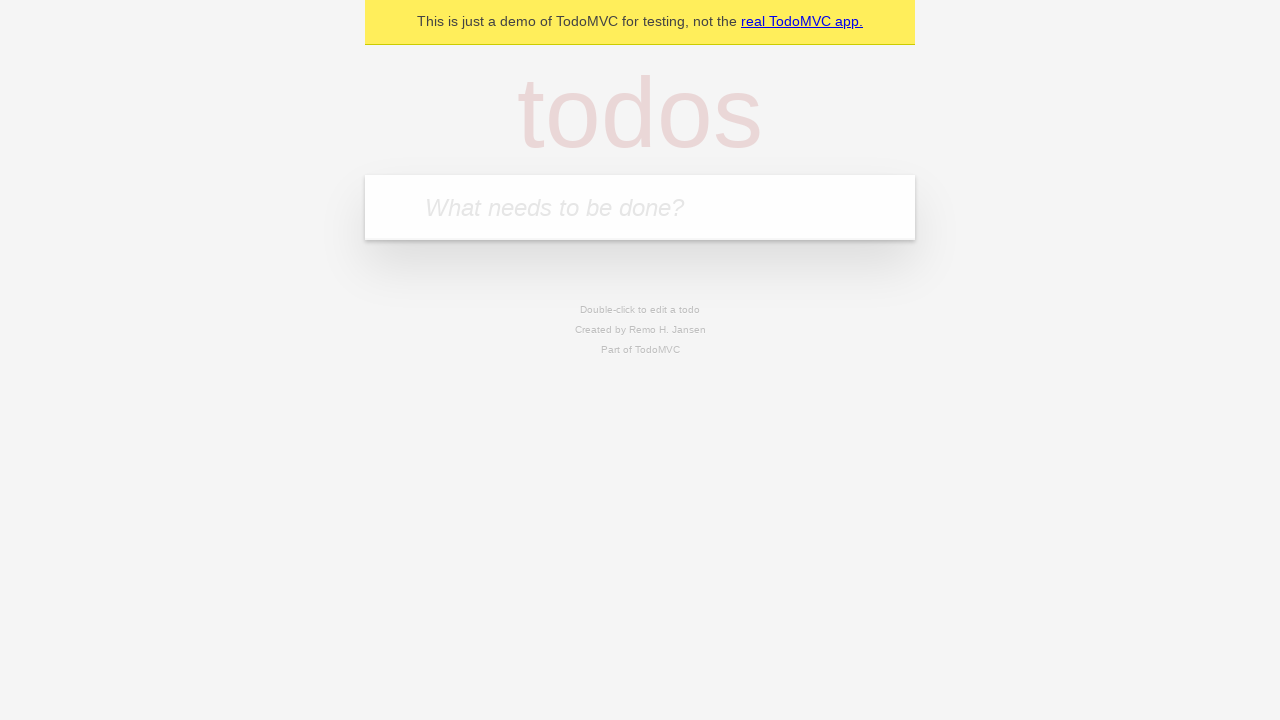

Filled todo input with 'buy some cheese' on internal:attr=[placeholder="What needs to be done?"i]
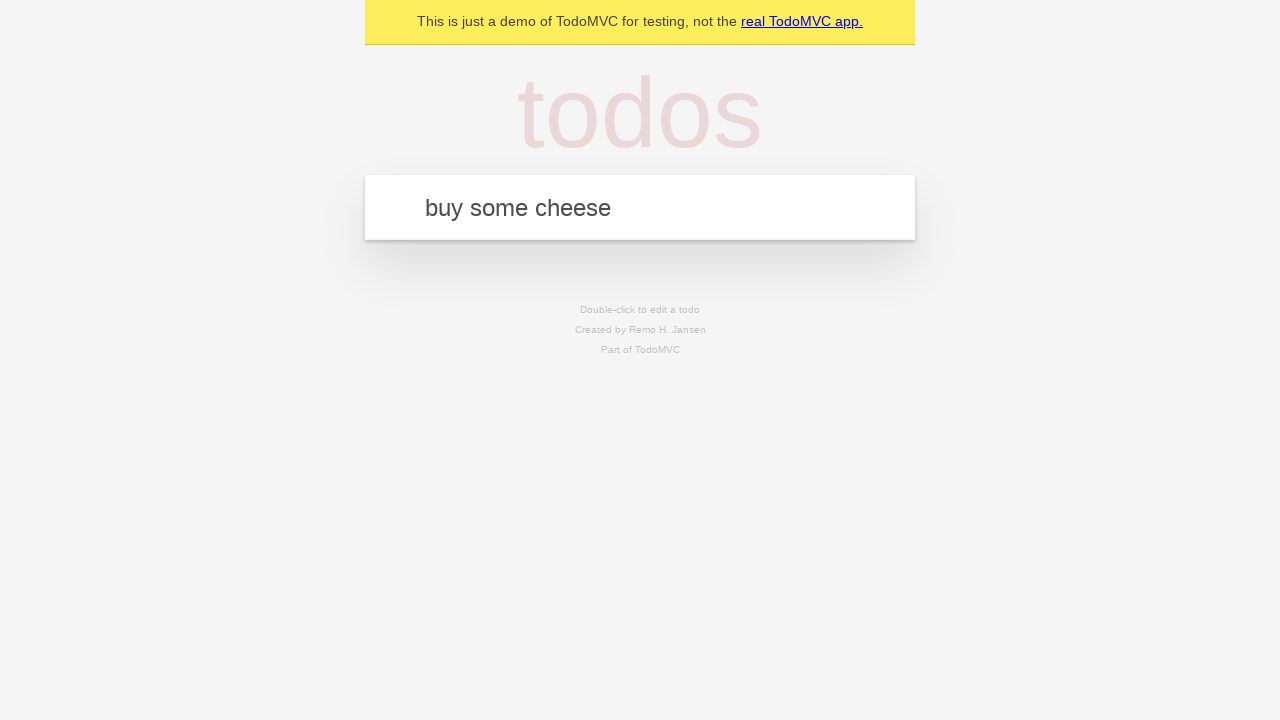

Pressed Enter to create first todo on internal:attr=[placeholder="What needs to be done?"i]
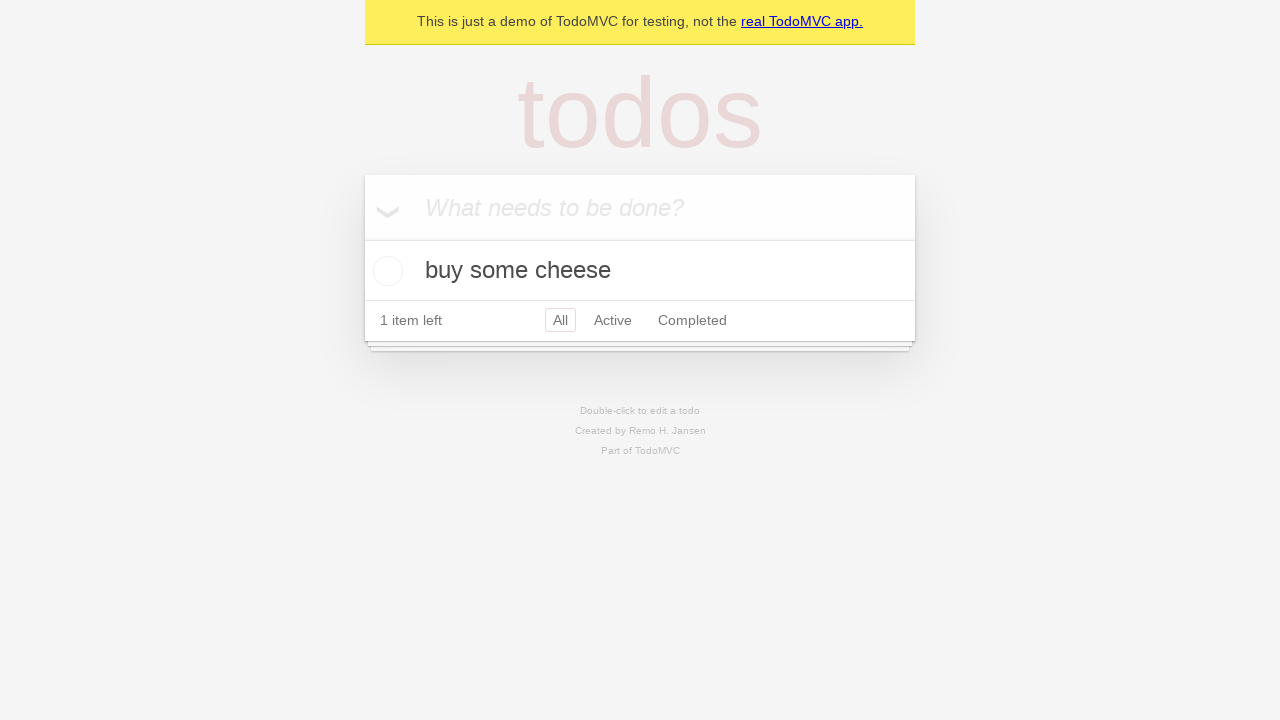

Filled todo input with 'feed the cat' on internal:attr=[placeholder="What needs to be done?"i]
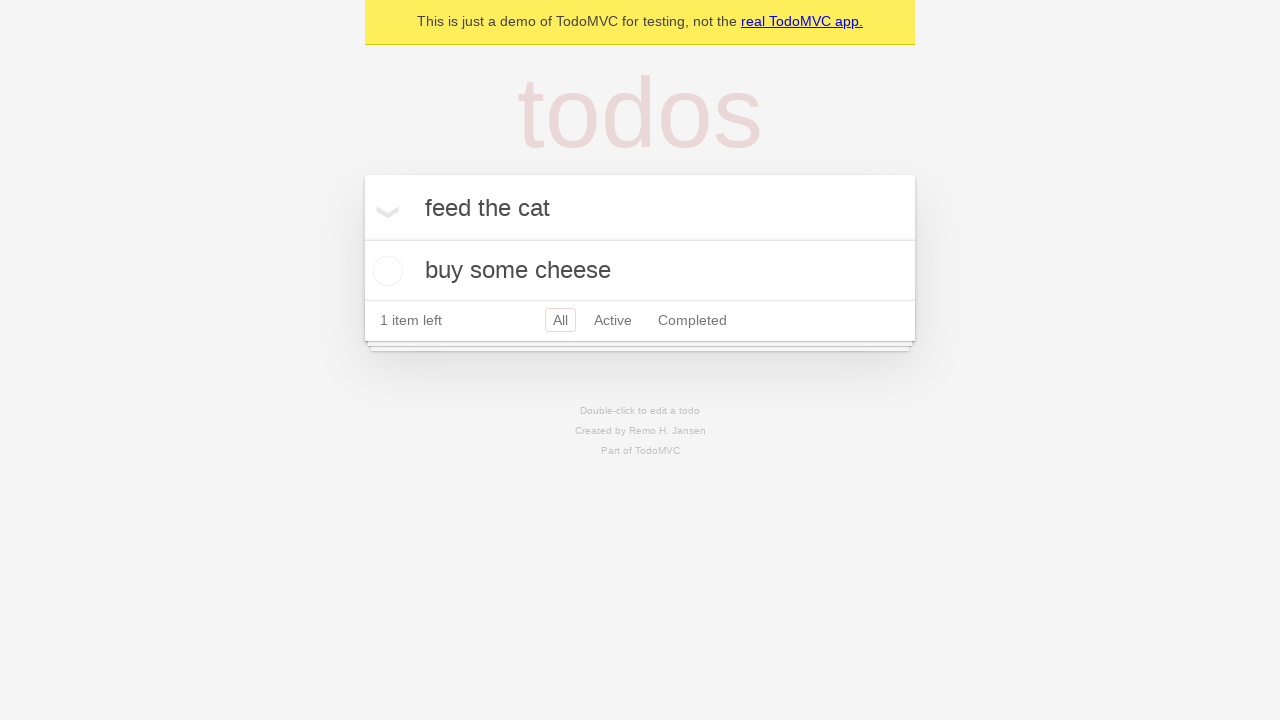

Pressed Enter to create second todo on internal:attr=[placeholder="What needs to be done?"i]
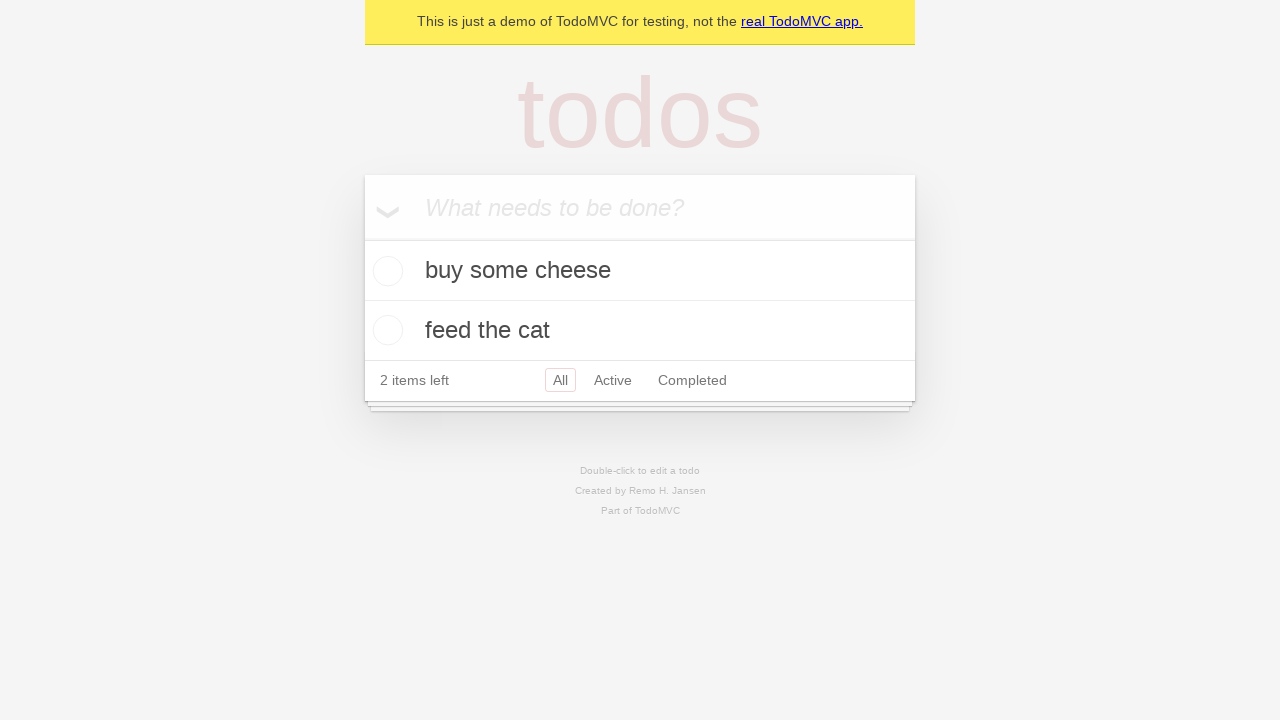

Filled todo input with 'book a doctors appointment' on internal:attr=[placeholder="What needs to be done?"i]
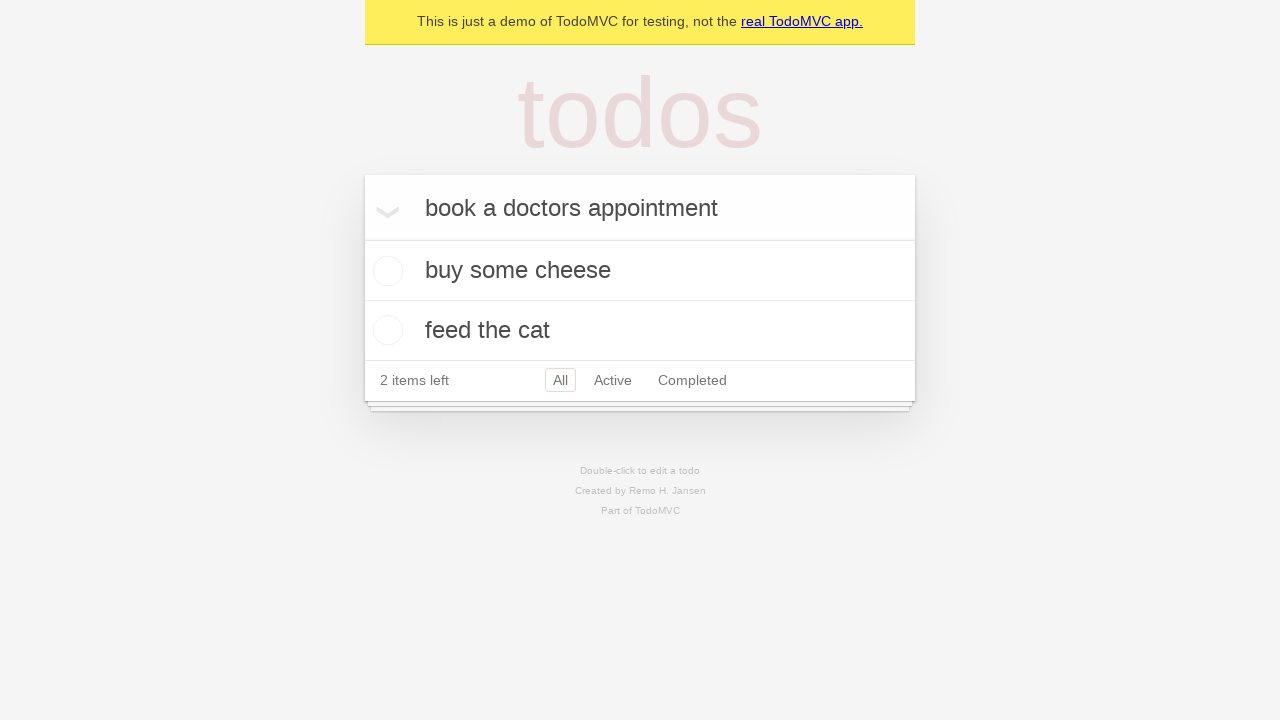

Pressed Enter to create third todo on internal:attr=[placeholder="What needs to be done?"i]
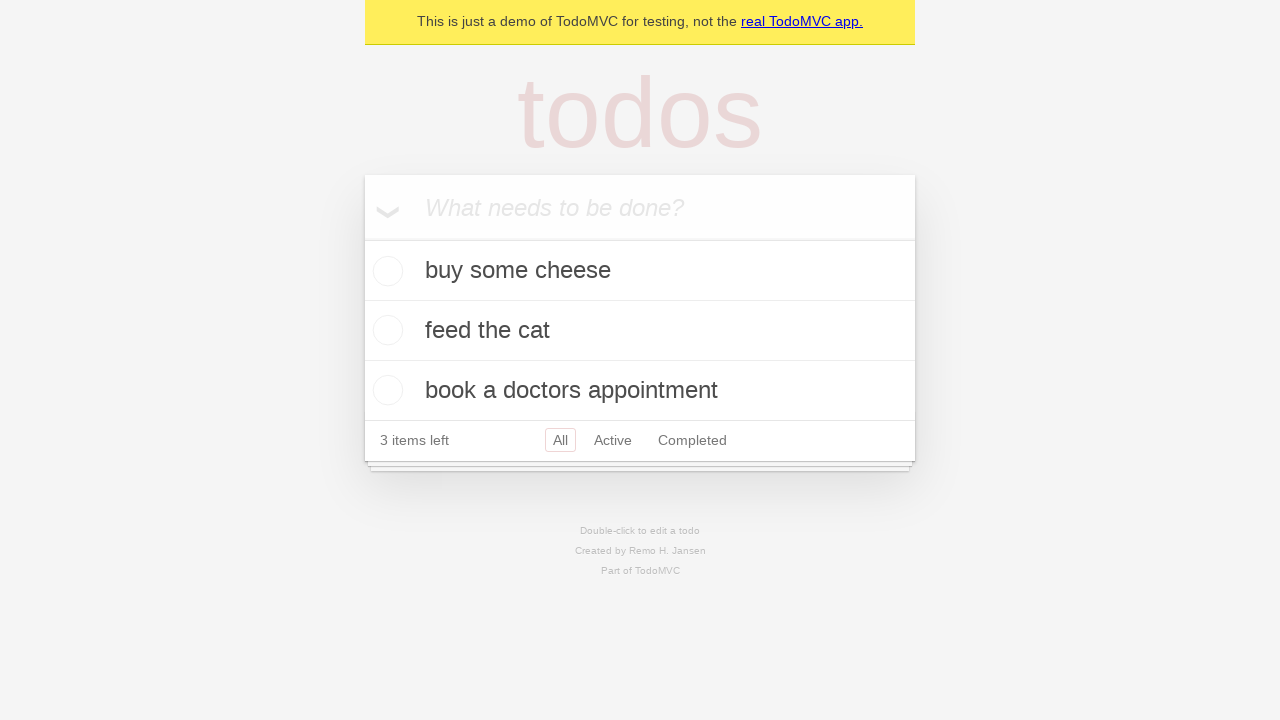

Double-clicked second todo to enter edit mode at (640, 331) on internal:testid=[data-testid="todo-item"s] >> nth=1
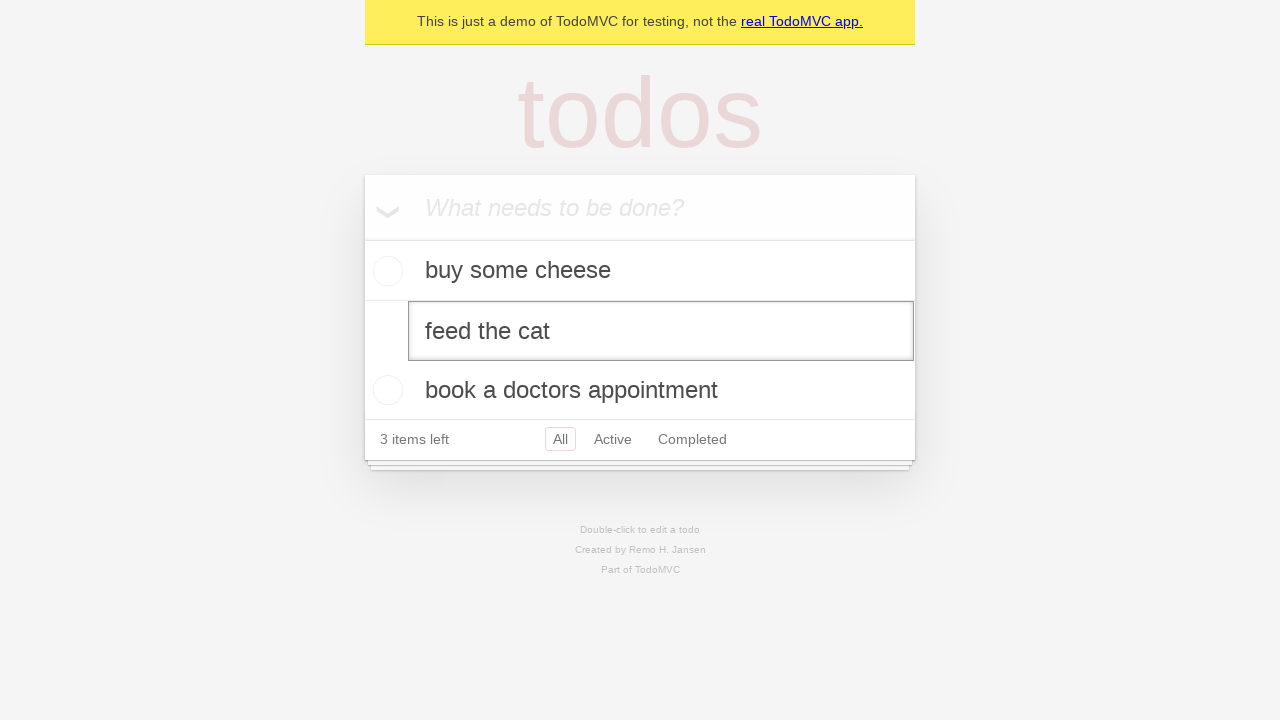

Filled edit field with text containing leading and trailing whitespace: '    buy some sausages    ' on internal:testid=[data-testid="todo-item"s] >> nth=1 >> internal:role=textbox[nam
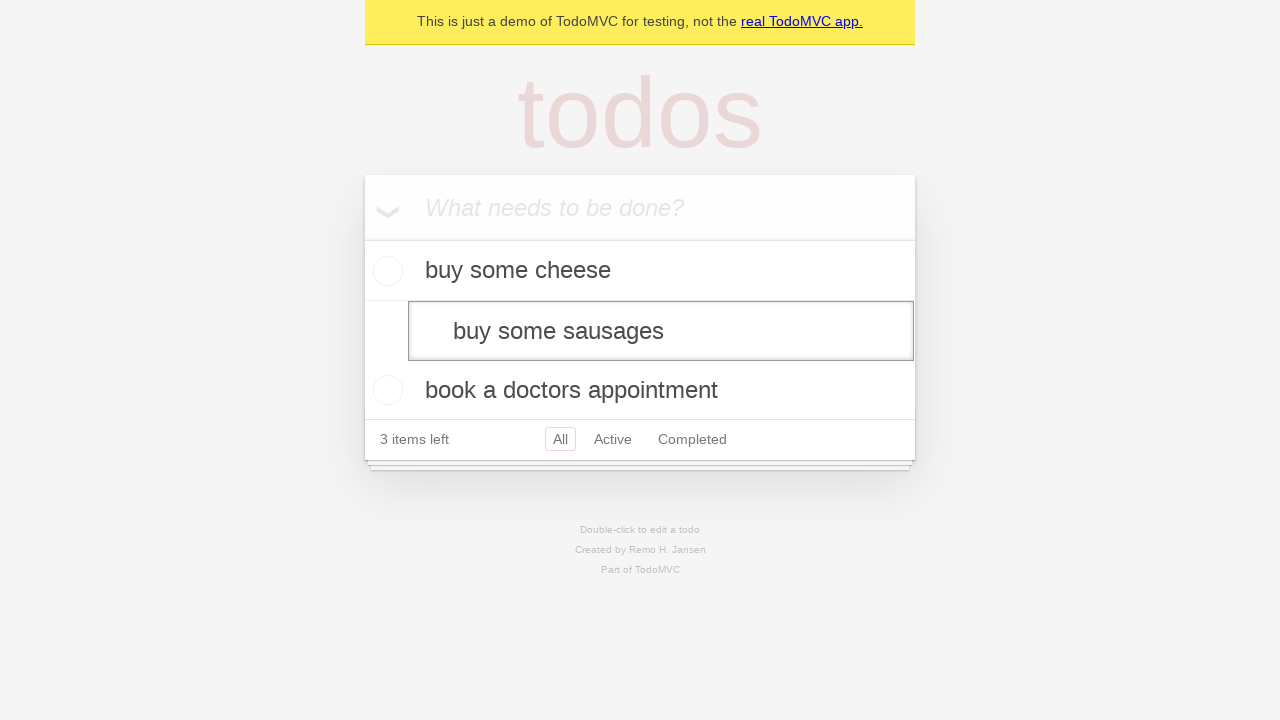

Pressed Enter to save edited todo with whitespace on internal:testid=[data-testid="todo-item"s] >> nth=1 >> internal:role=textbox[nam
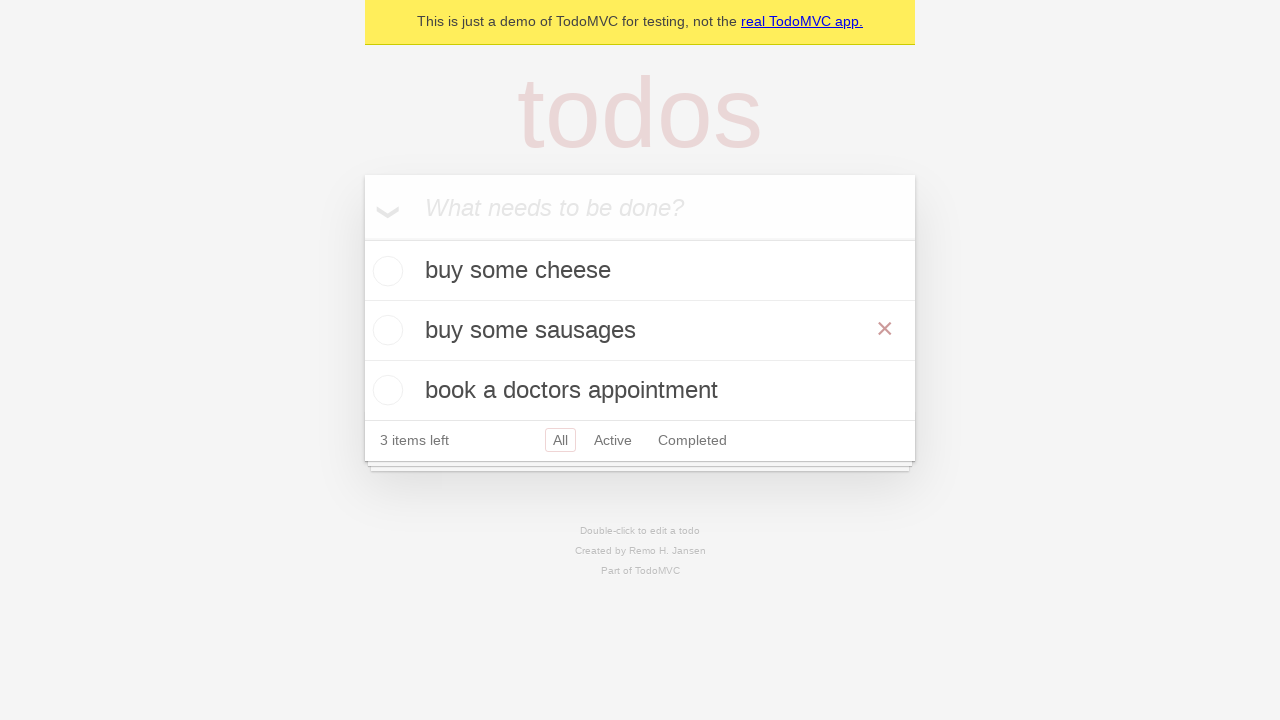

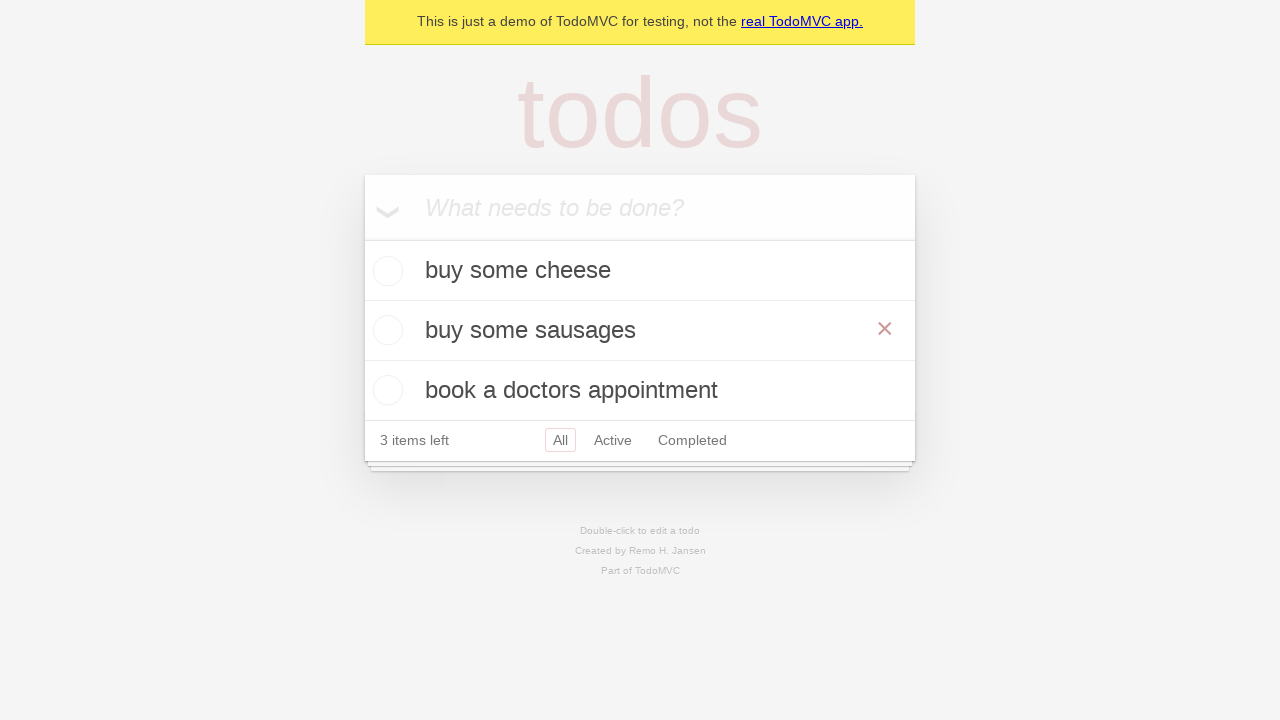